Tests registration form submission by filling required fields and verifying successful registration message

Starting URL: http://suninjuly.github.io/registration1.html

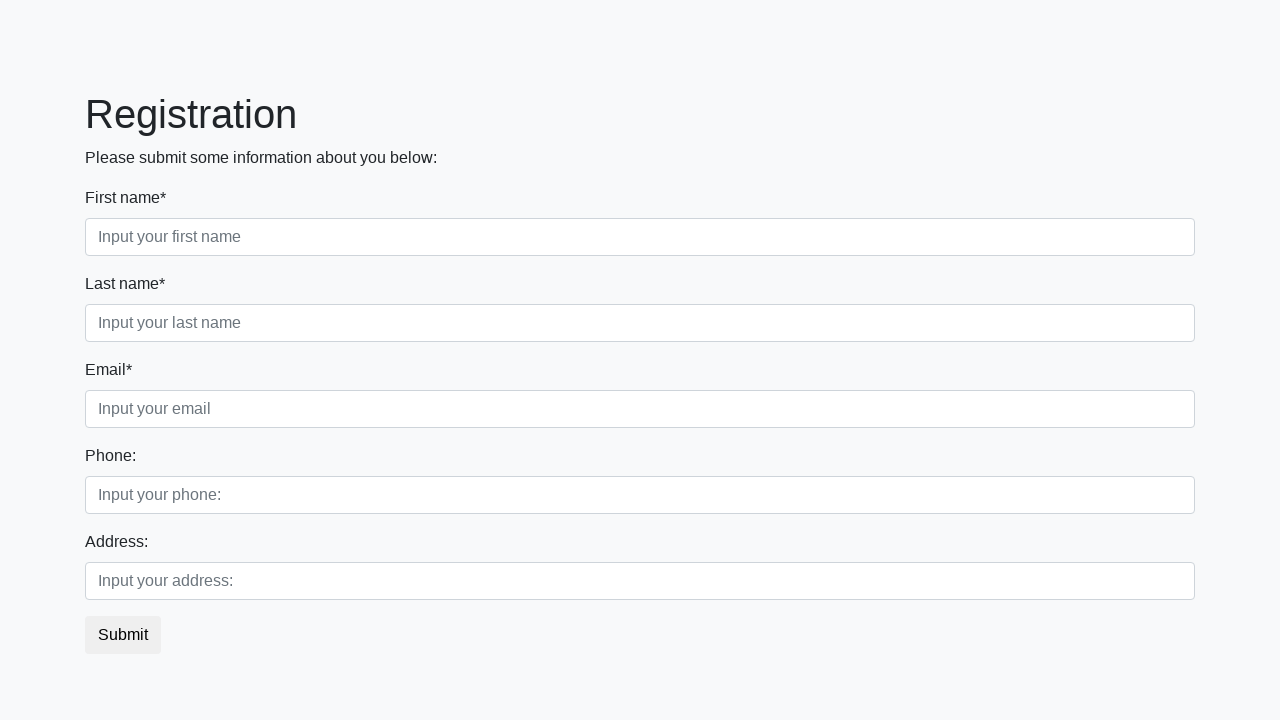

Filled first name field with 'Ivan' on .first_block .form-control.first
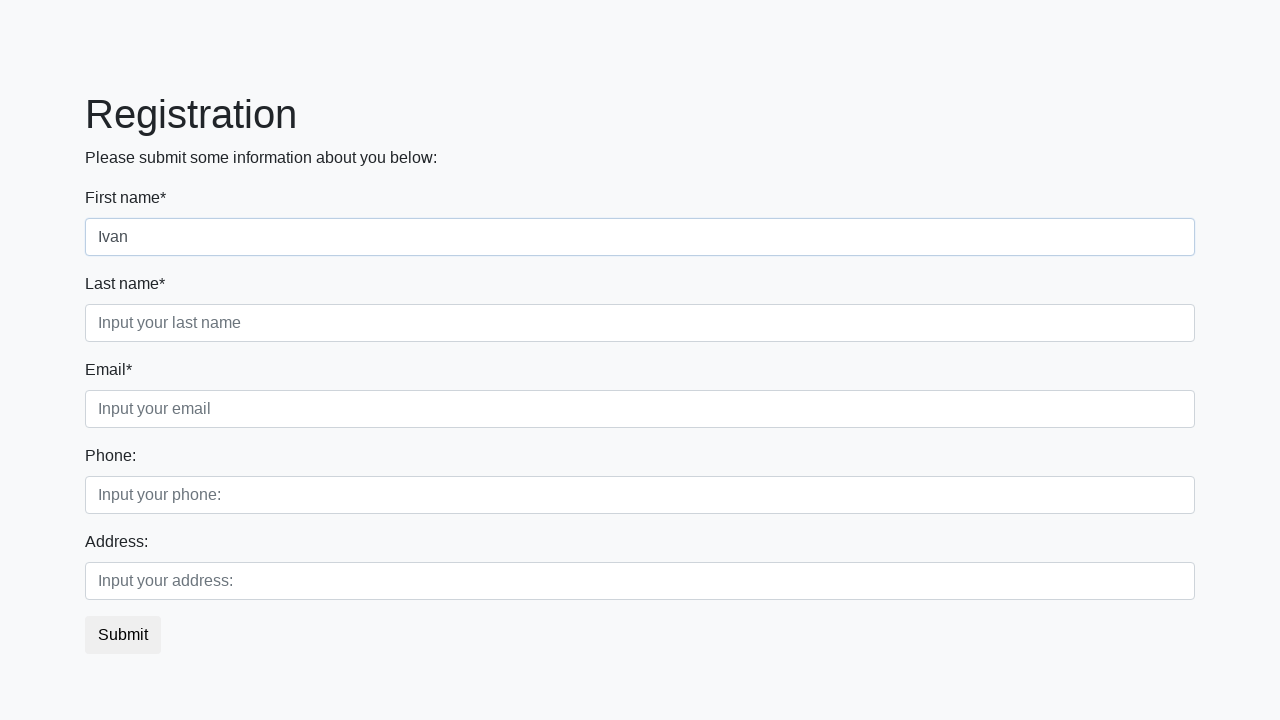

Filled email field with 'testuser@example.com' on .first_block .form-control.second
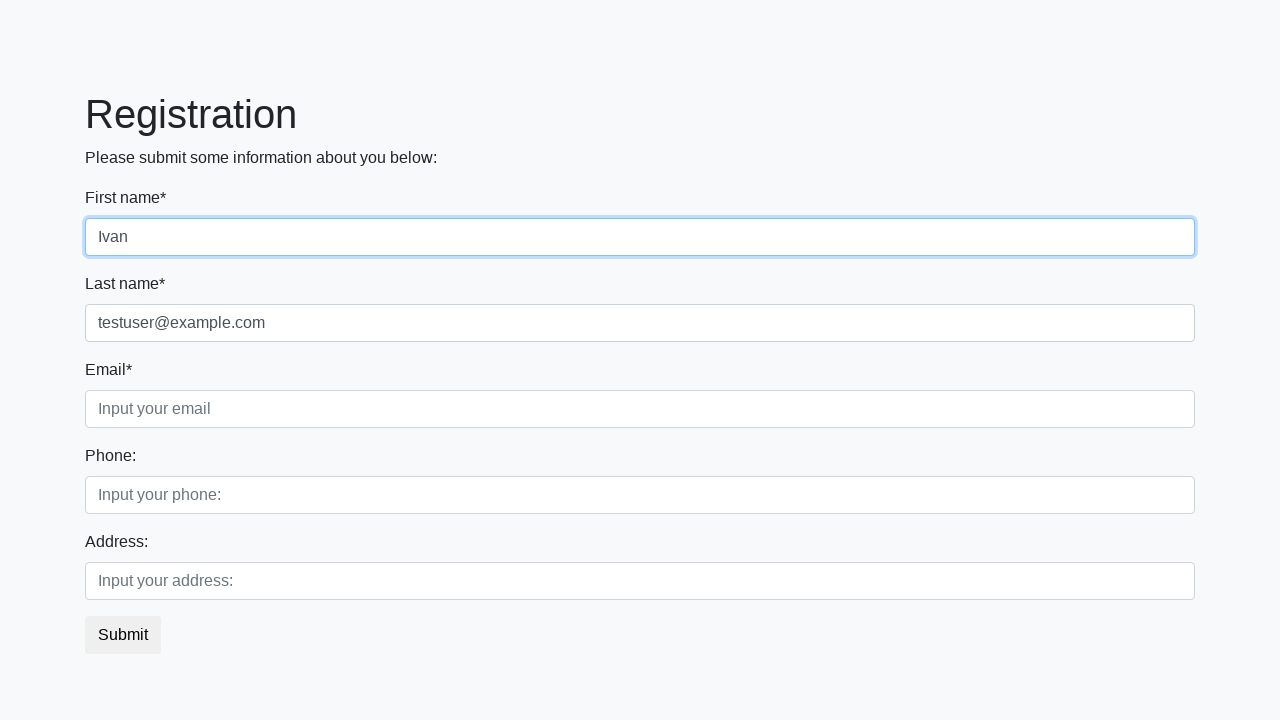

Filled password field with 'TestPassword123' on .first_block .form-control.third
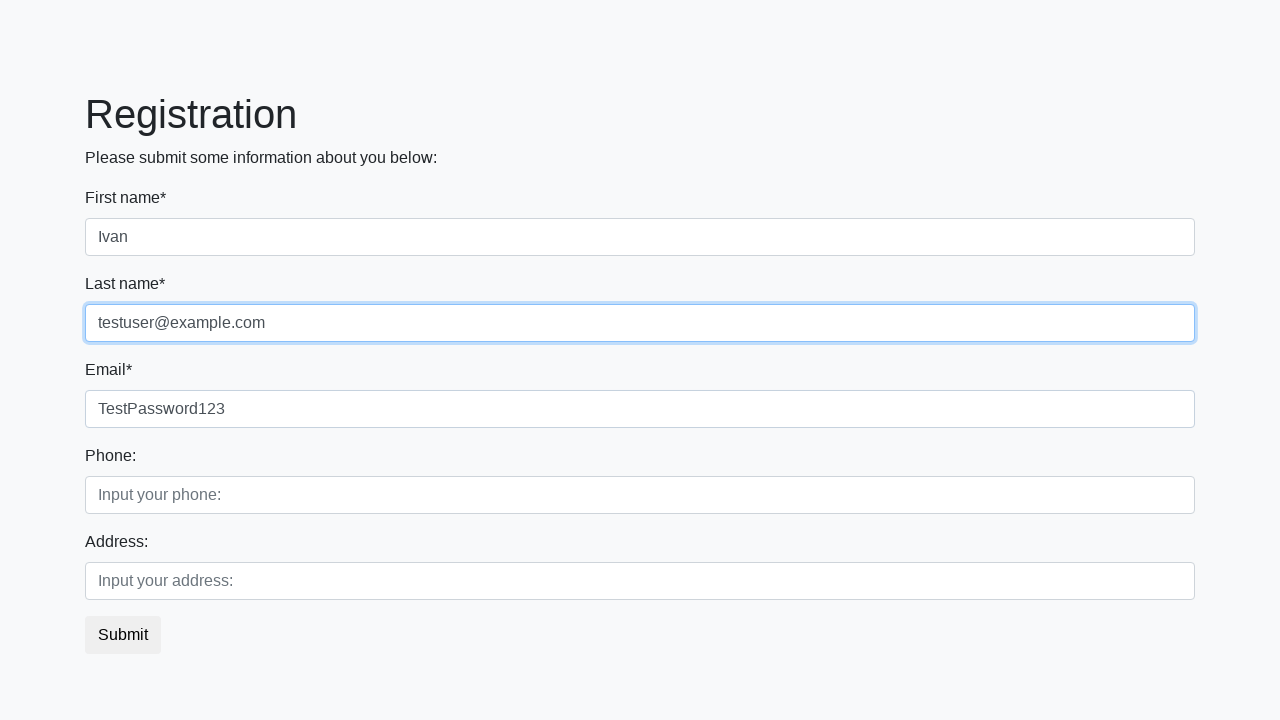

Clicked registration submit button at (123, 635) on button.btn
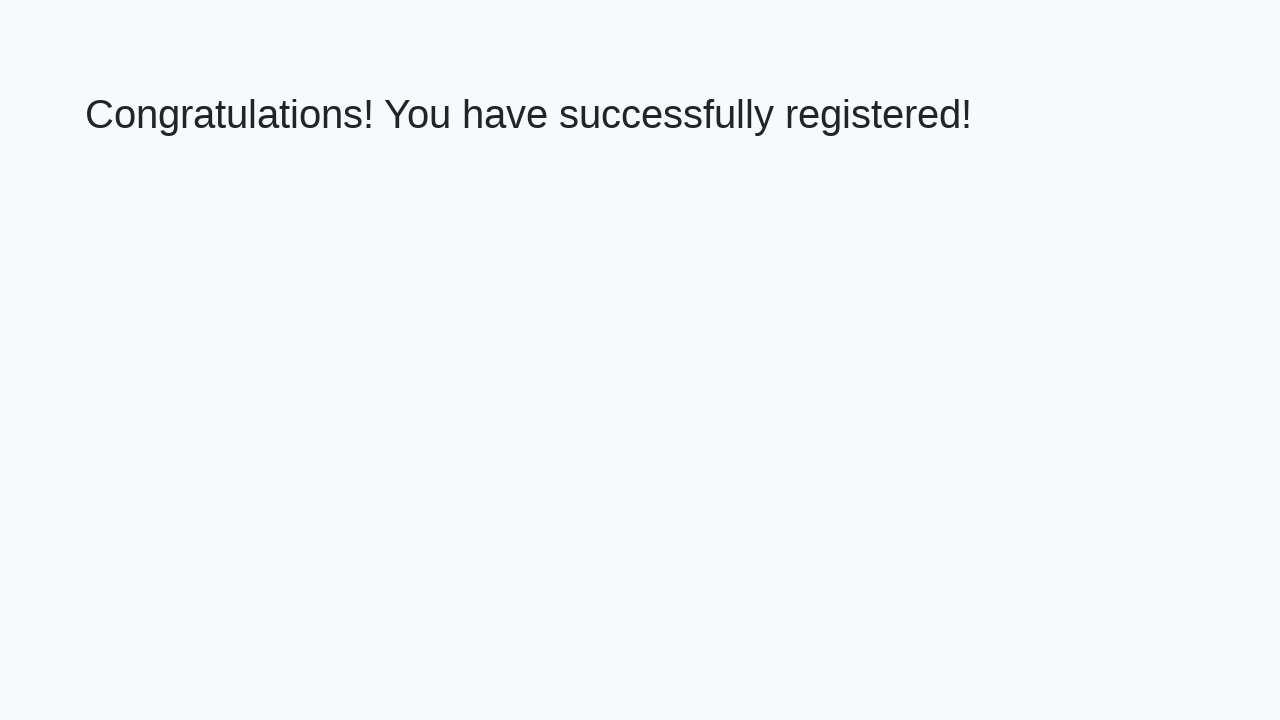

Success message heading loaded
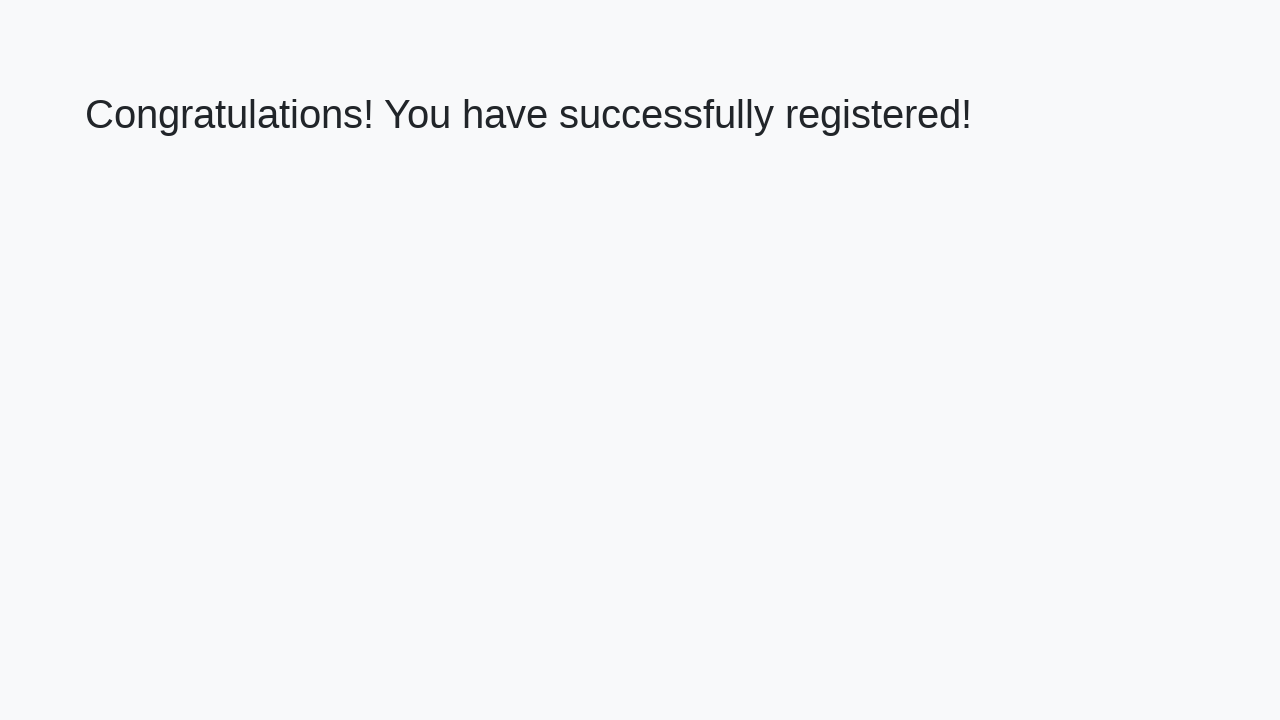

Retrieved success message text
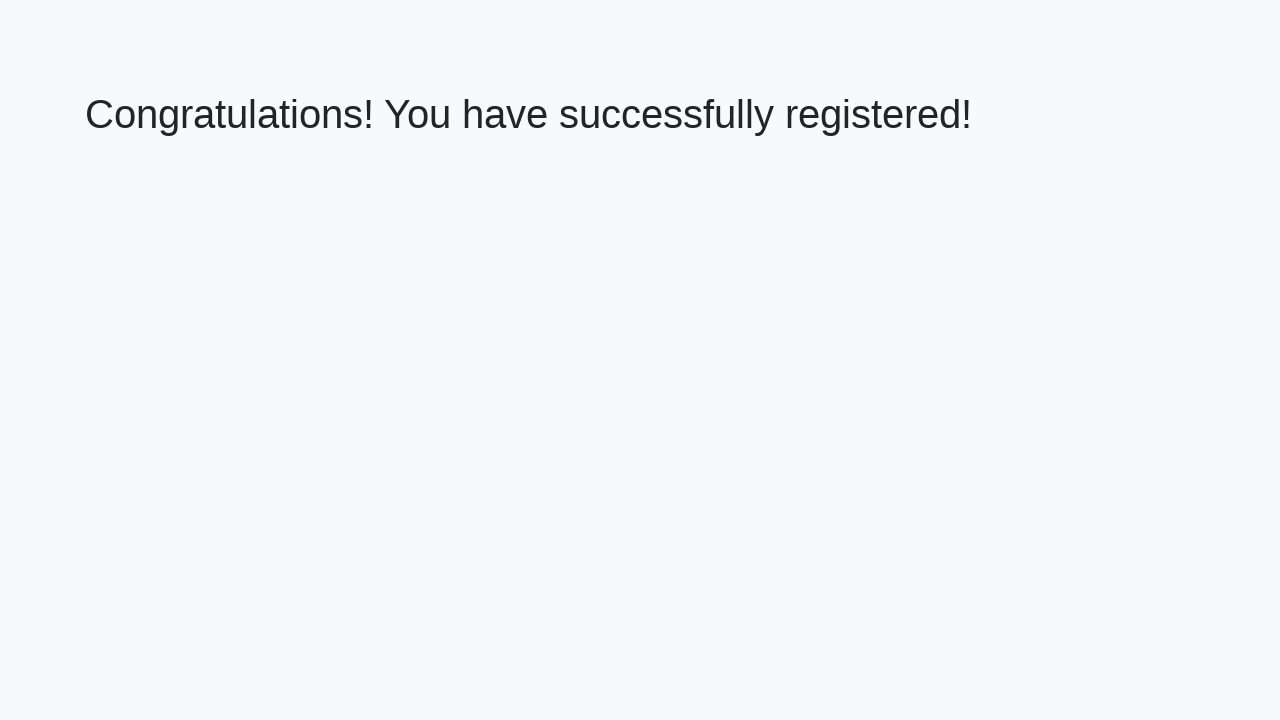

Verified successful registration message: 'Congratulations! You have successfully registered!'
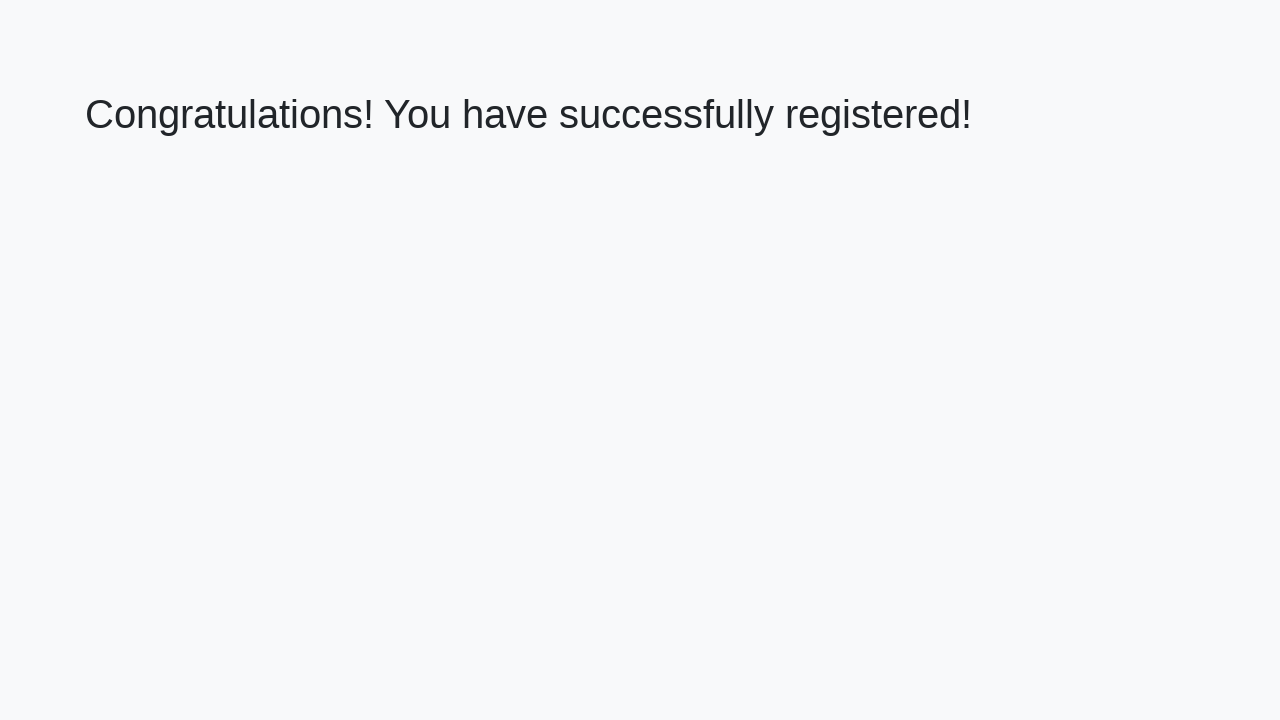

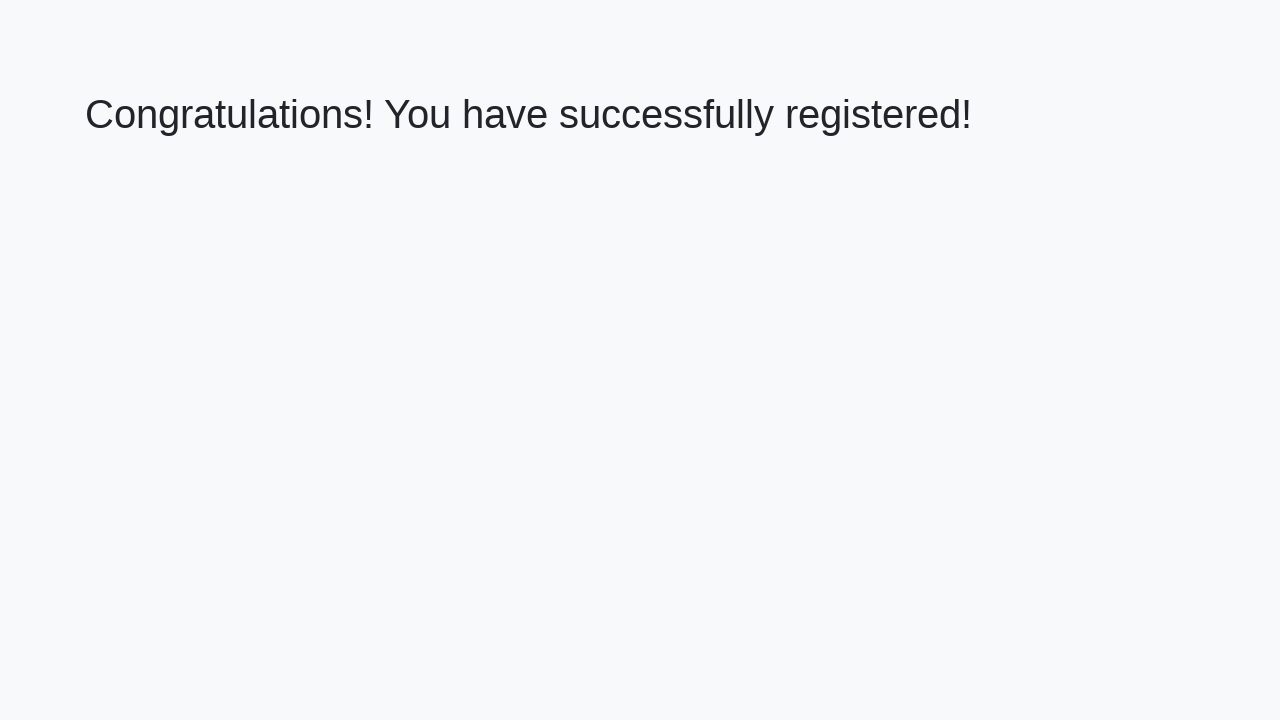